Navigates to external Elemental Selenium website by clicking the footer link and switching to the new tab

Starting URL: https://the-internet.herokuapp.com/

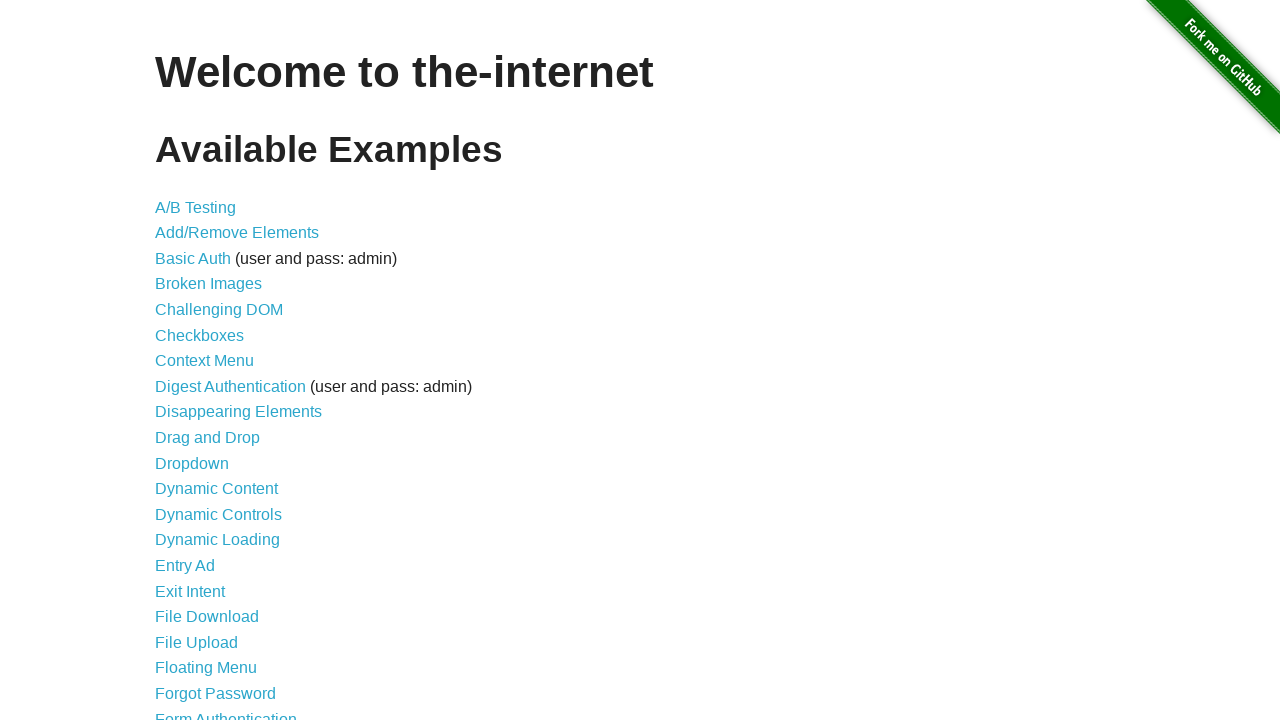

Clicked the Elemental Selenium footer link at (684, 711) on a[href='http://elementalselenium.com/']
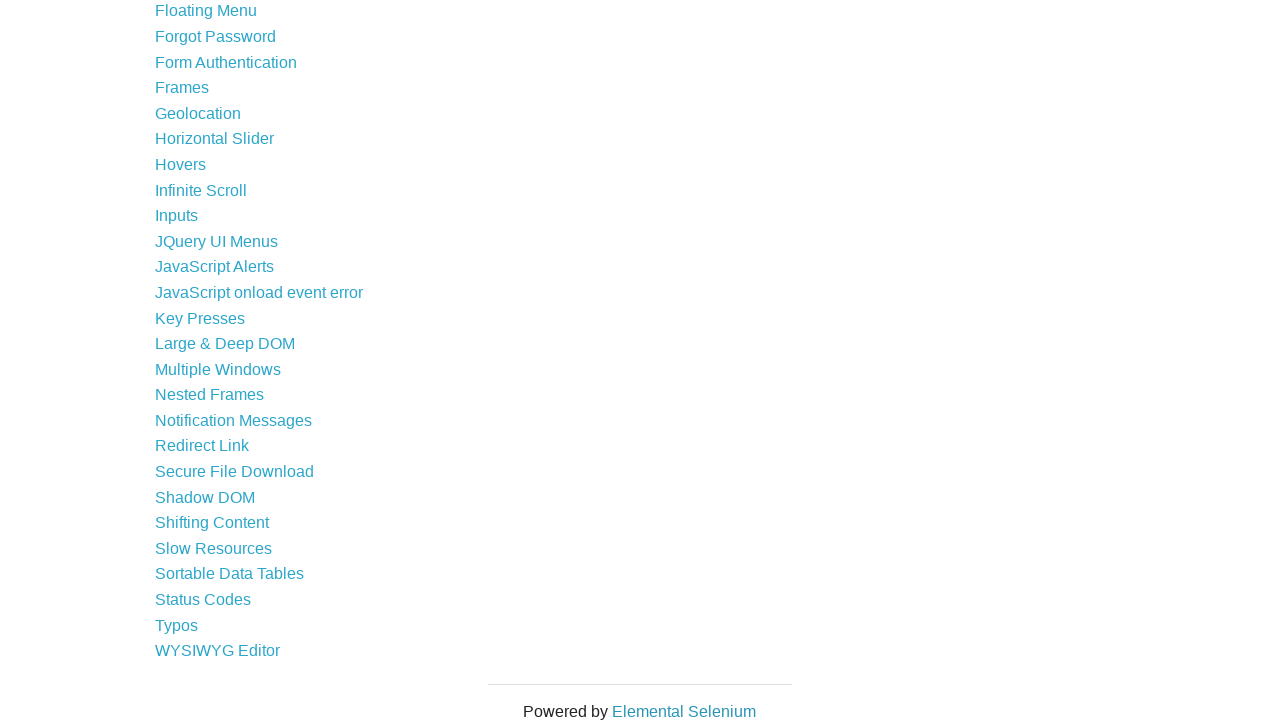

Clicked footer link to open new tab with Elemental Selenium website at (684, 711) on a[href='http://elementalselenium.com/']
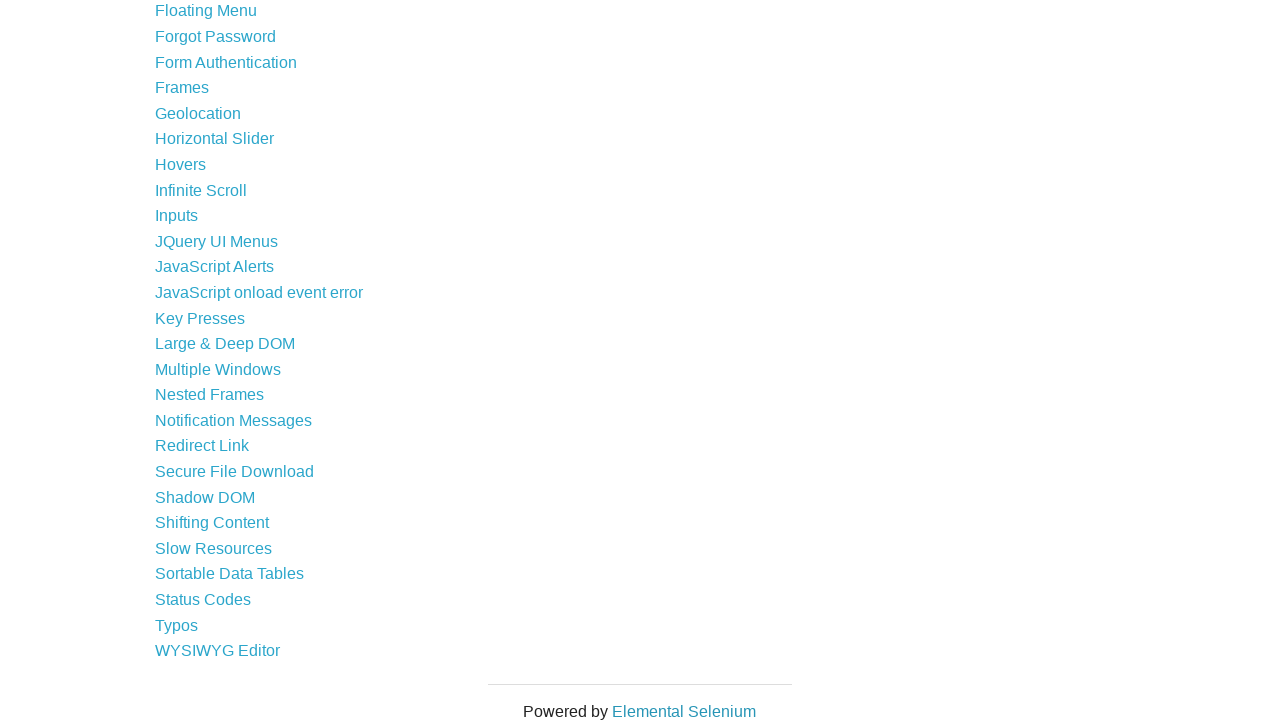

New tab opened and captured
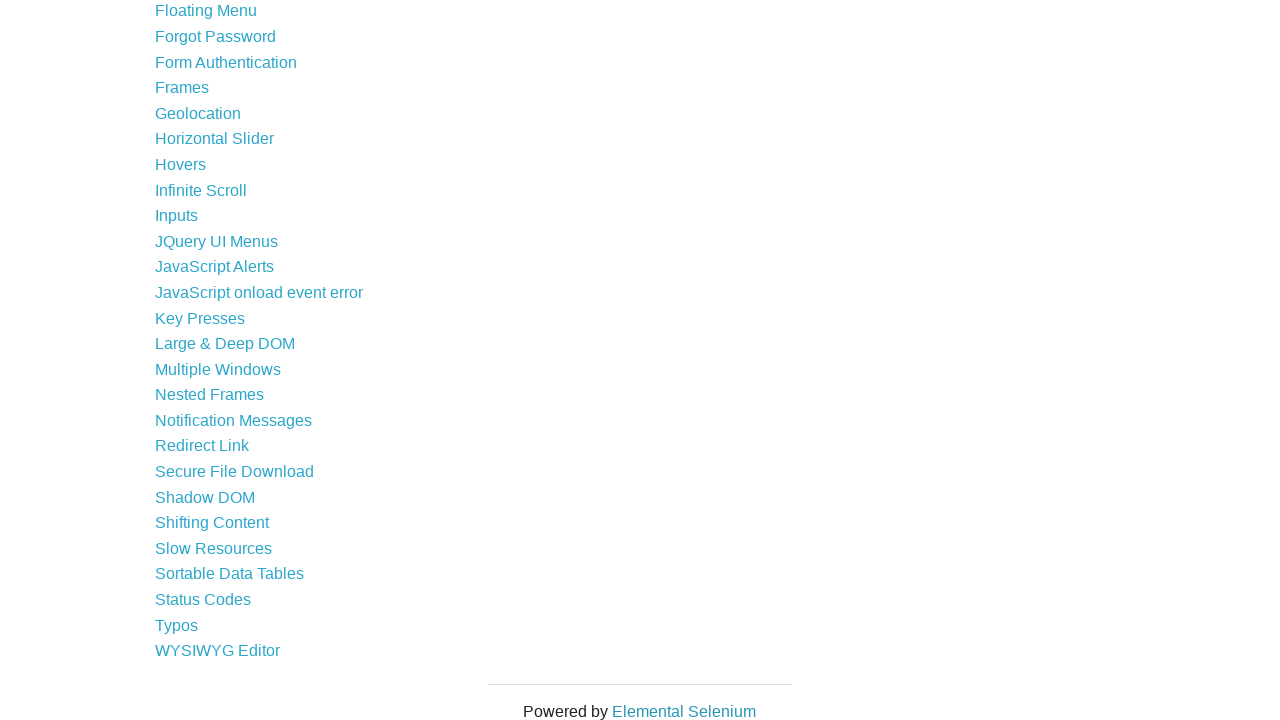

New tab finished loading
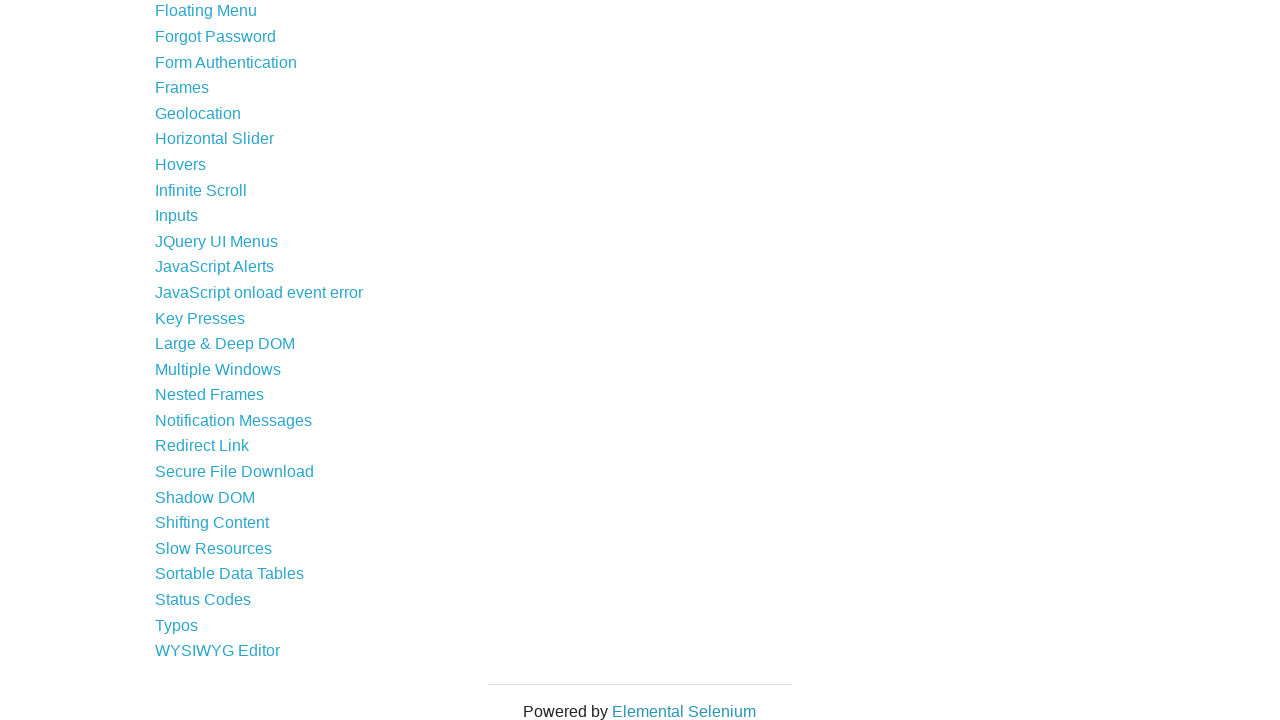

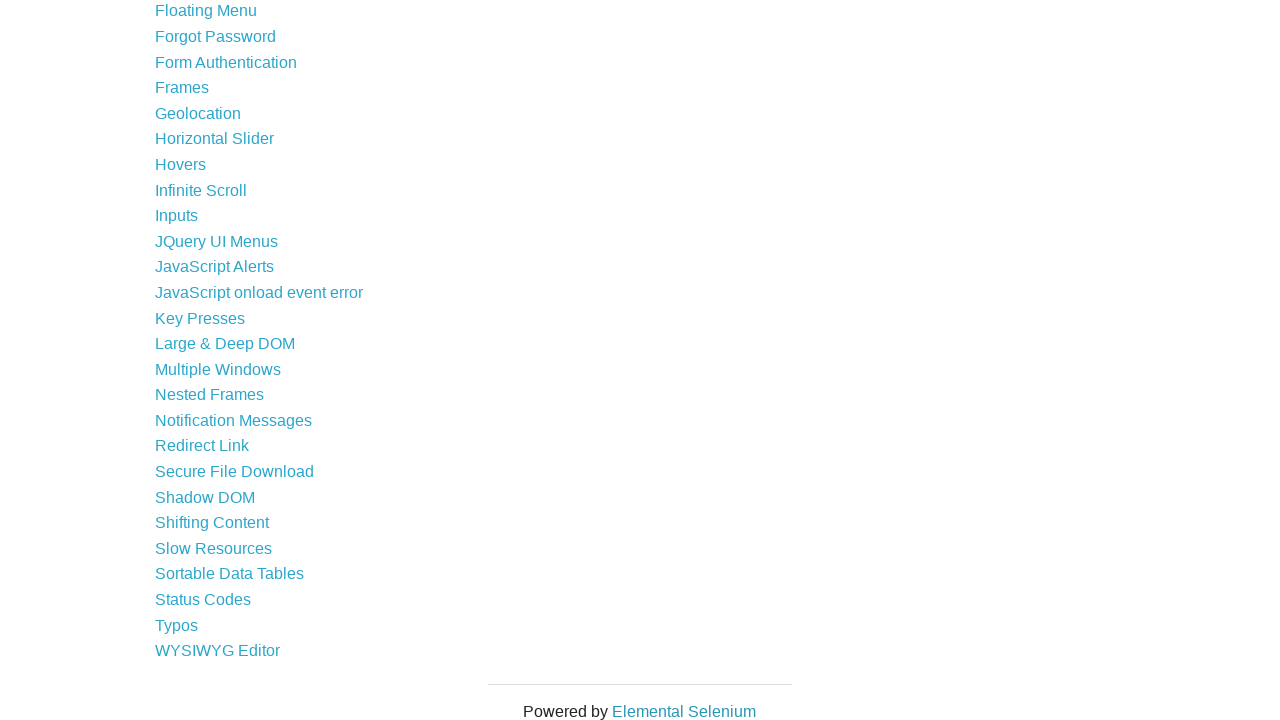